Tests clicking a button with dynamic class attributes on a UI testing playground and handles the resulting JavaScript alert by accepting it.

Starting URL: http://uitestingplayground.com/classattr

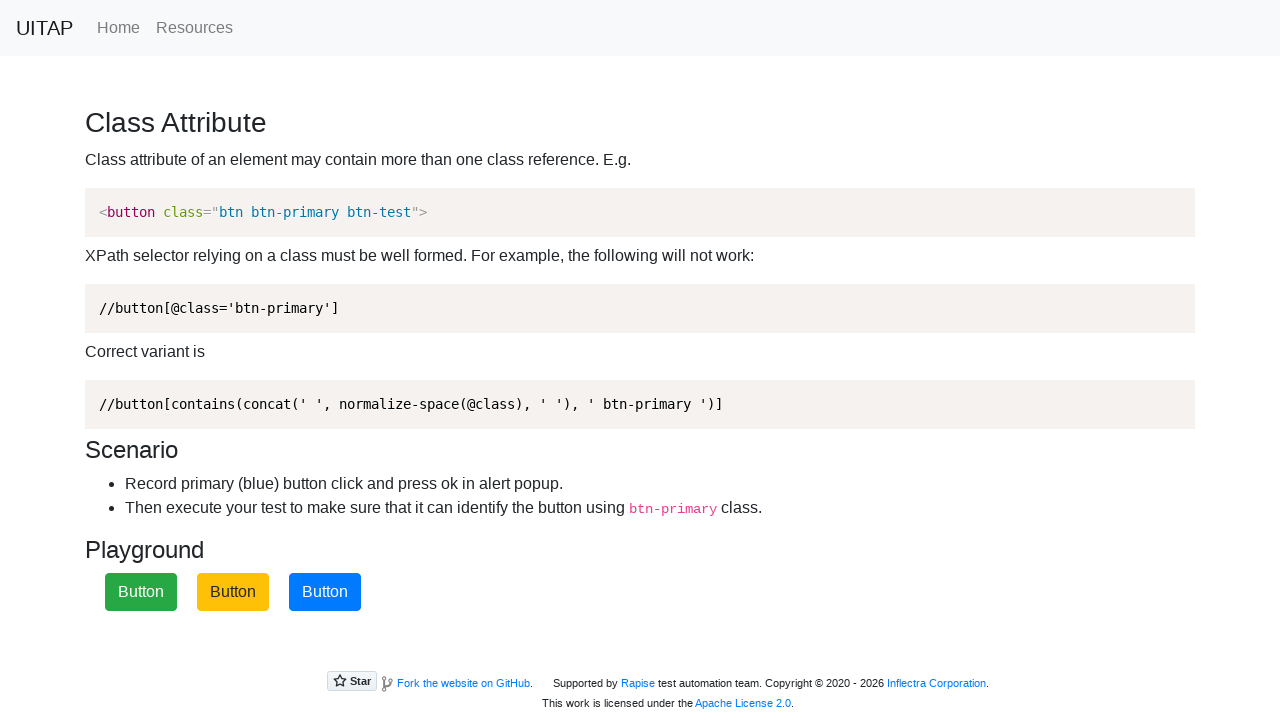

Set up dialog handler to accept JavaScript alert
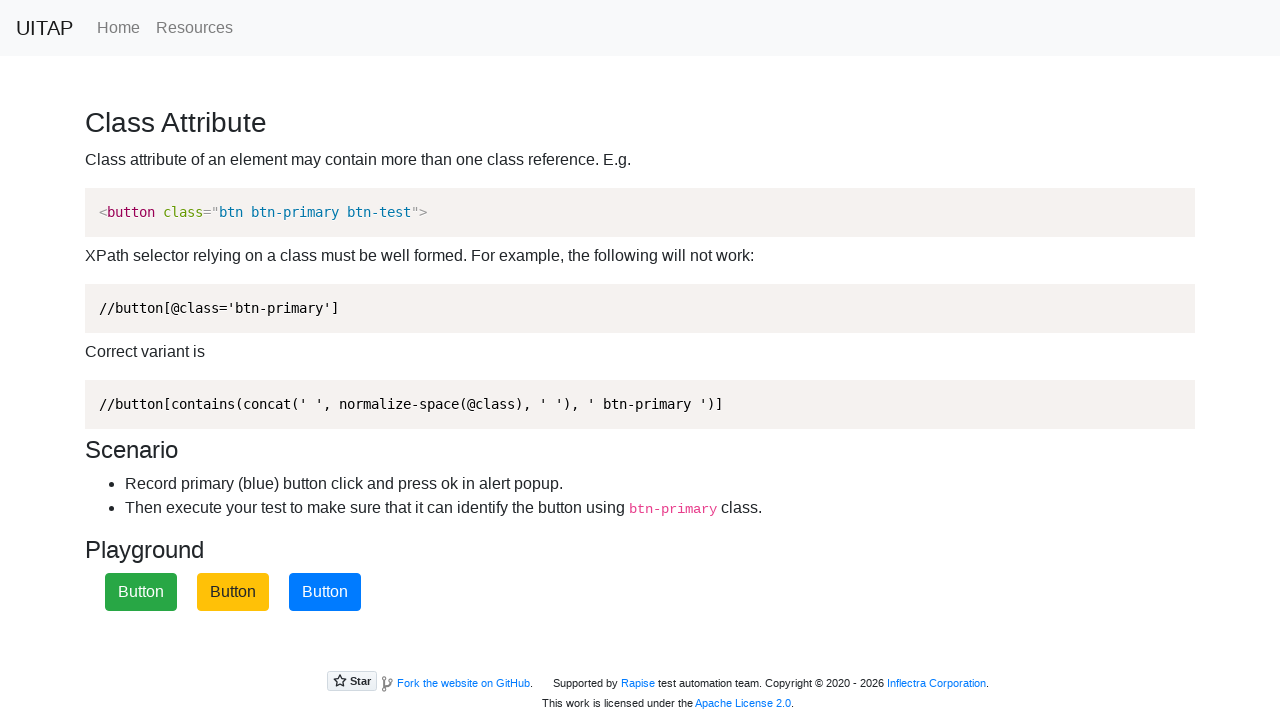

Clicked the primary button with dynamic class attributes at (325, 592) on .btn-primary
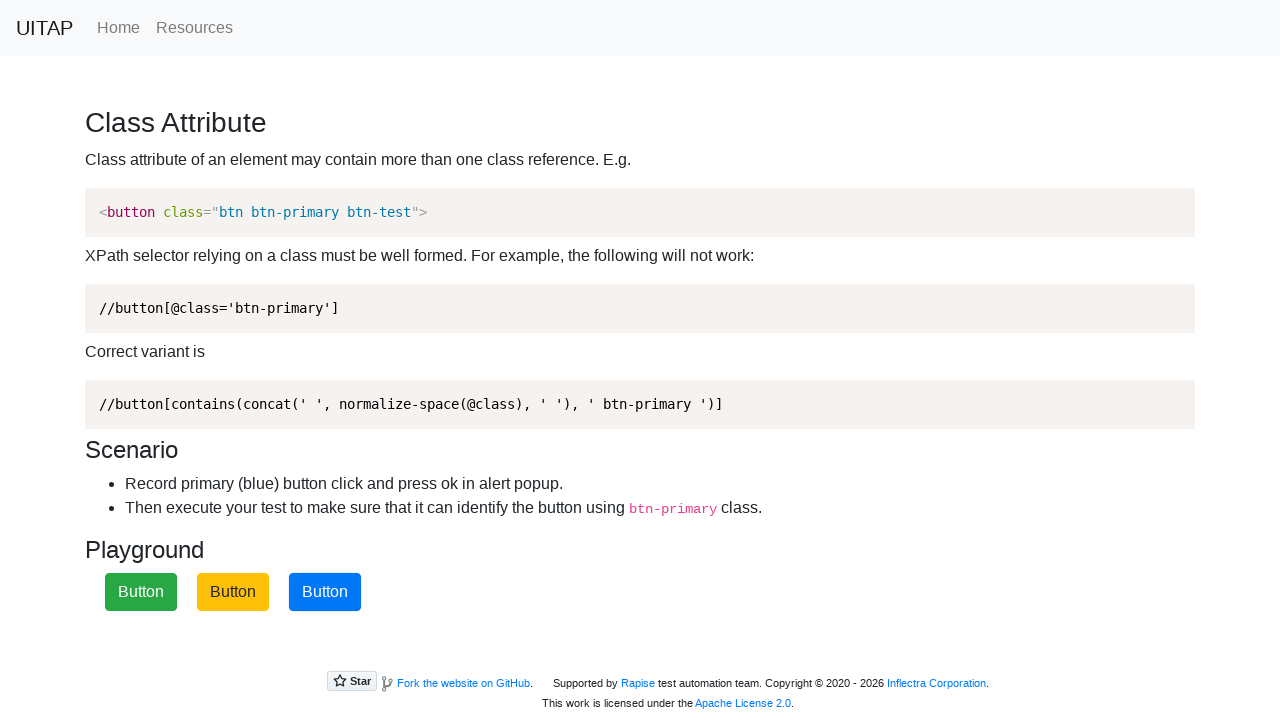

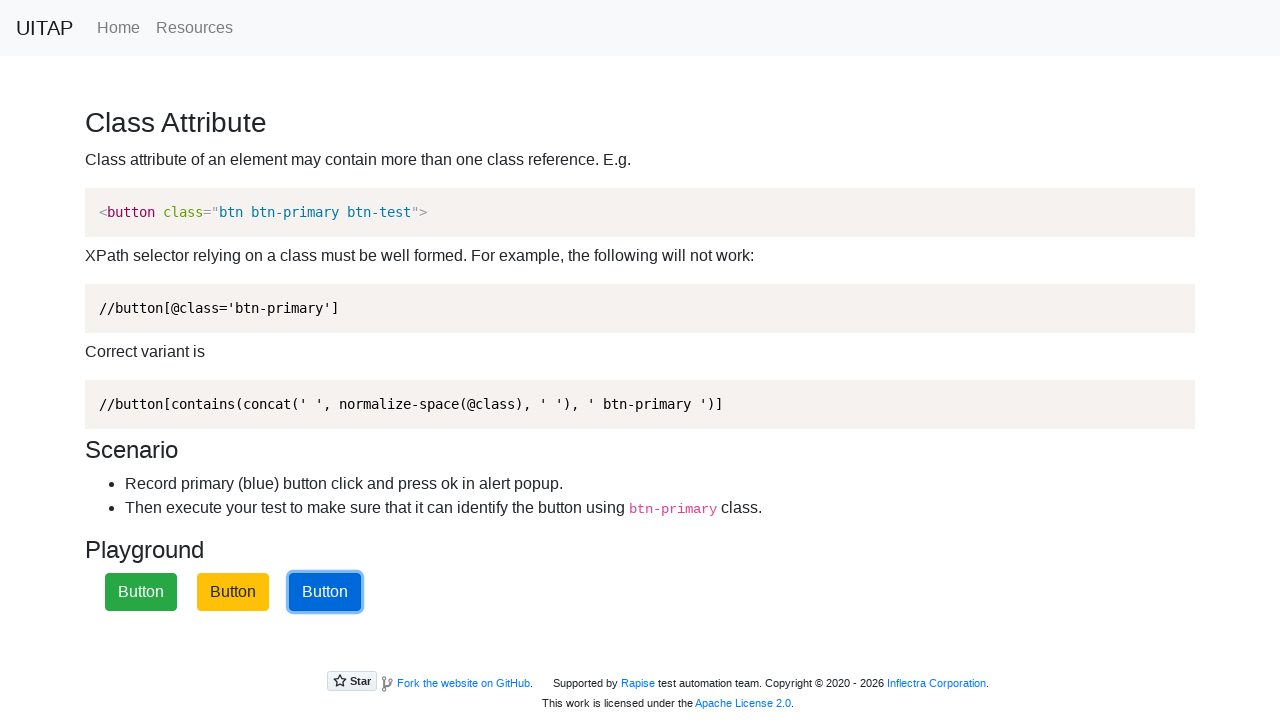